Tests JavaScript prompt alert by clicking a button that triggers a prompt dialog, entering text, accepting it, and verifying the entered text appears in the result

Starting URL: https://automationfc.github.io/basic-form/index.html

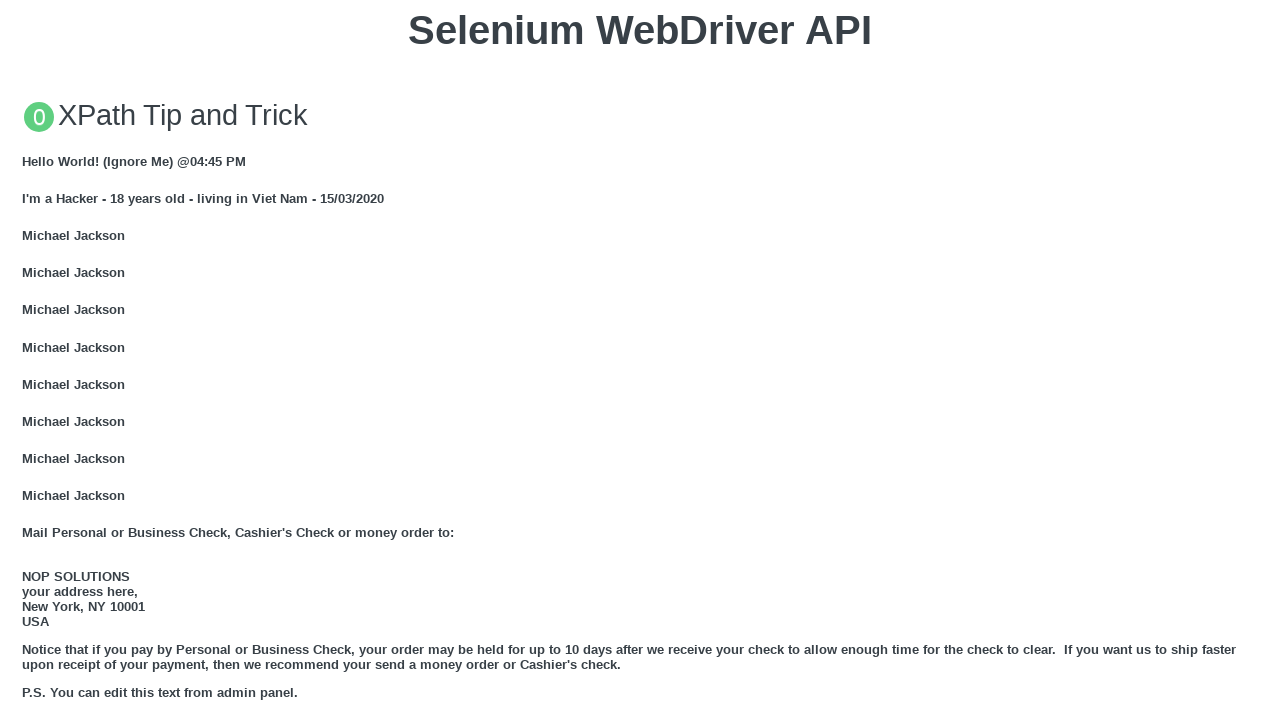

Set up dialog event handler for JS prompt
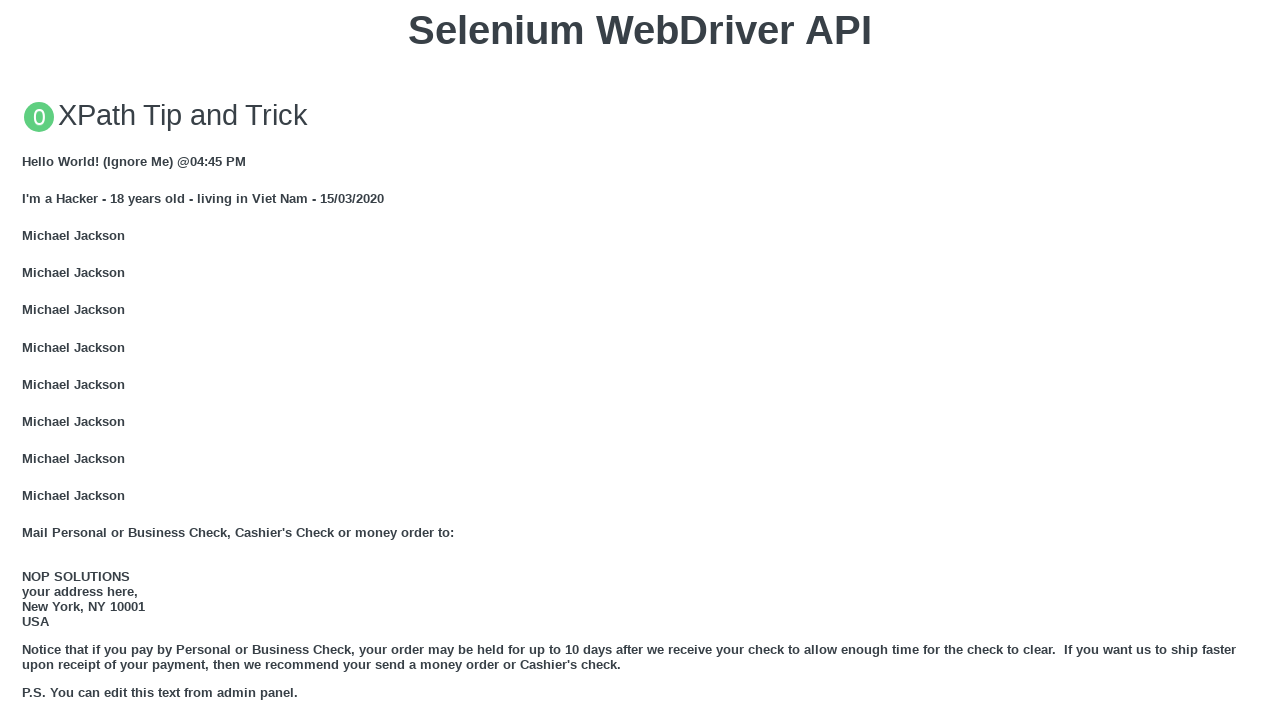

Clicked 'Click for JS Prompt' button to trigger prompt dialog at (640, 360) on xpath=//button[text()='Click for JS Prompt']
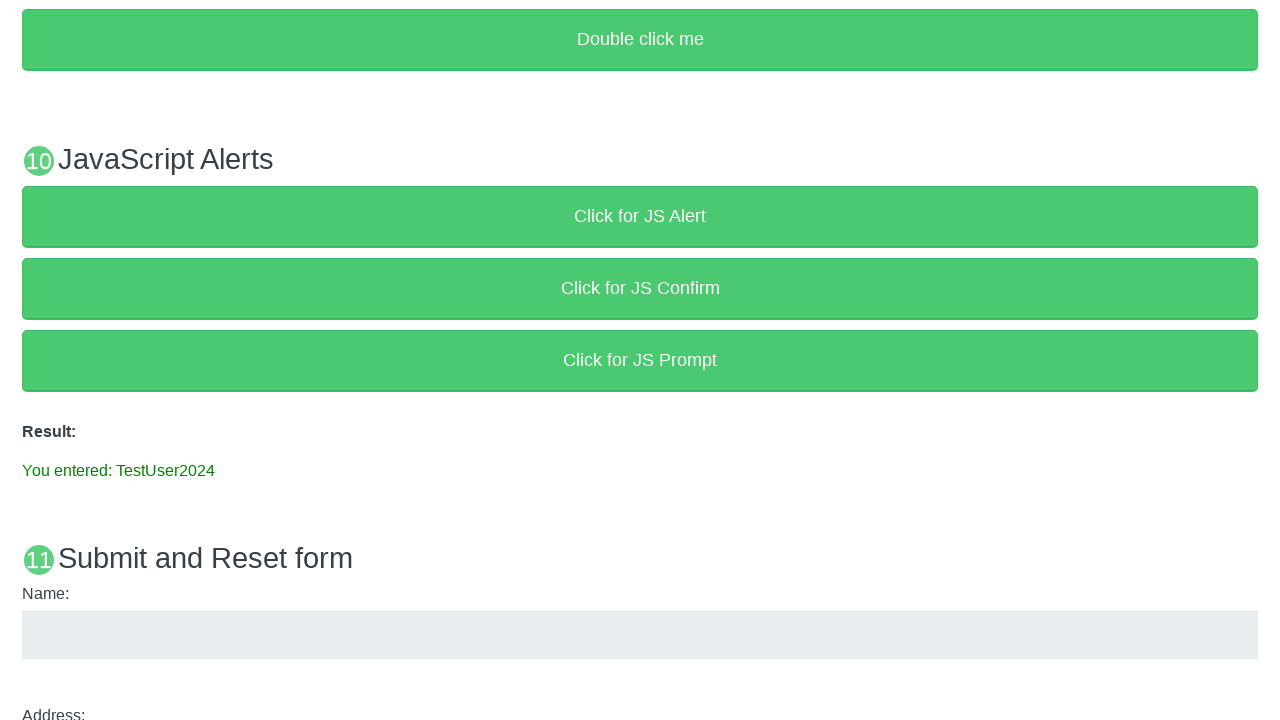

Result element appeared after prompt was accepted
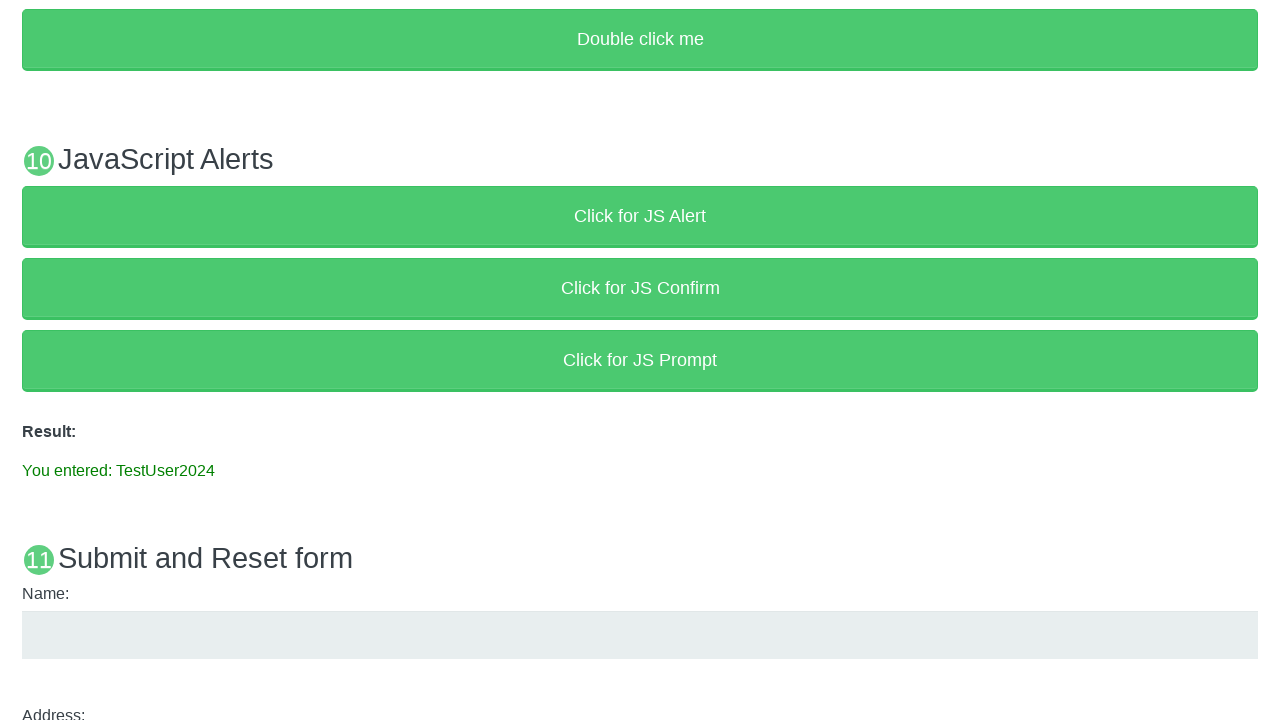

Verified entered text 'TestUser2024' appears in result
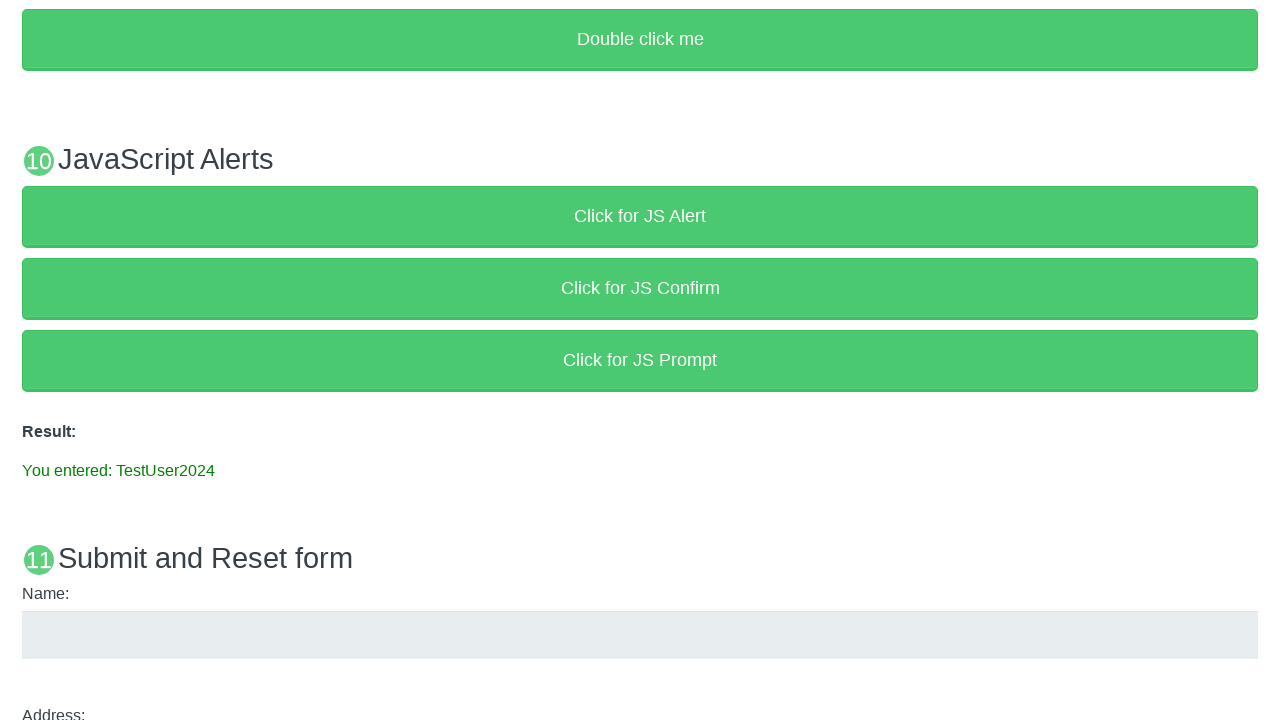

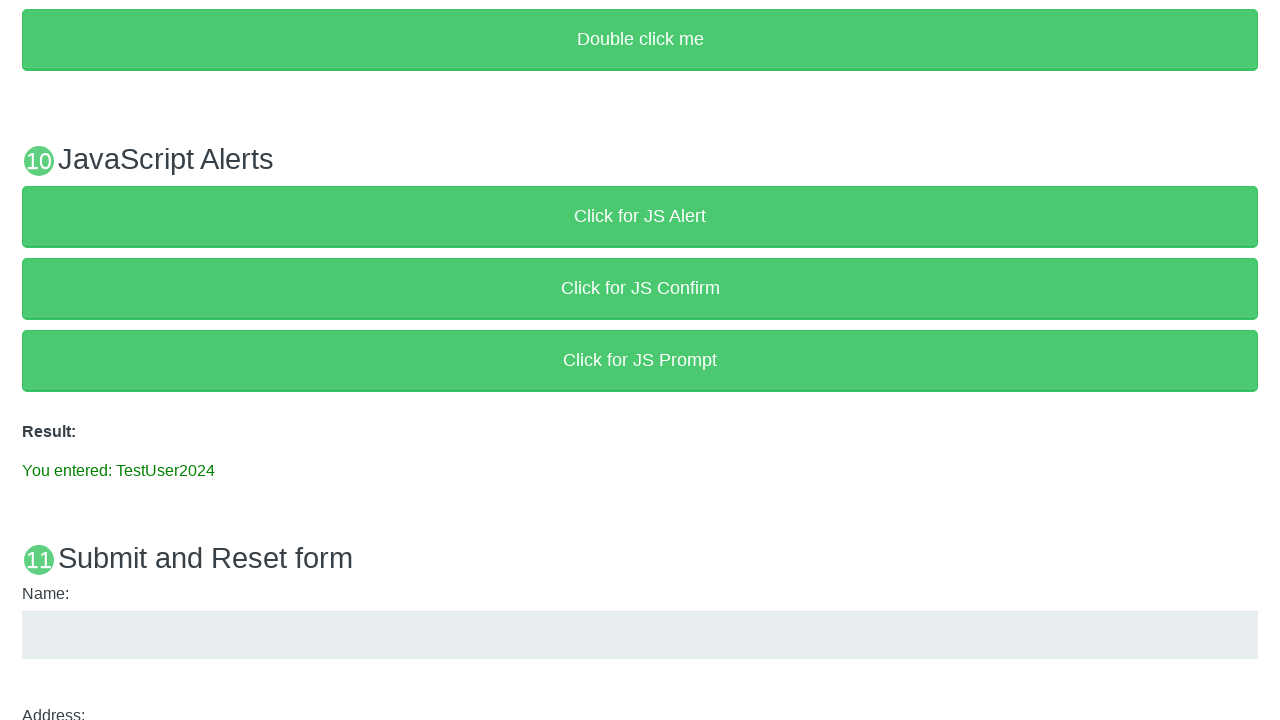